Tests login form validation when password field is empty, verifying the password required error message

Starting URL: https://www.saucedemo.com/

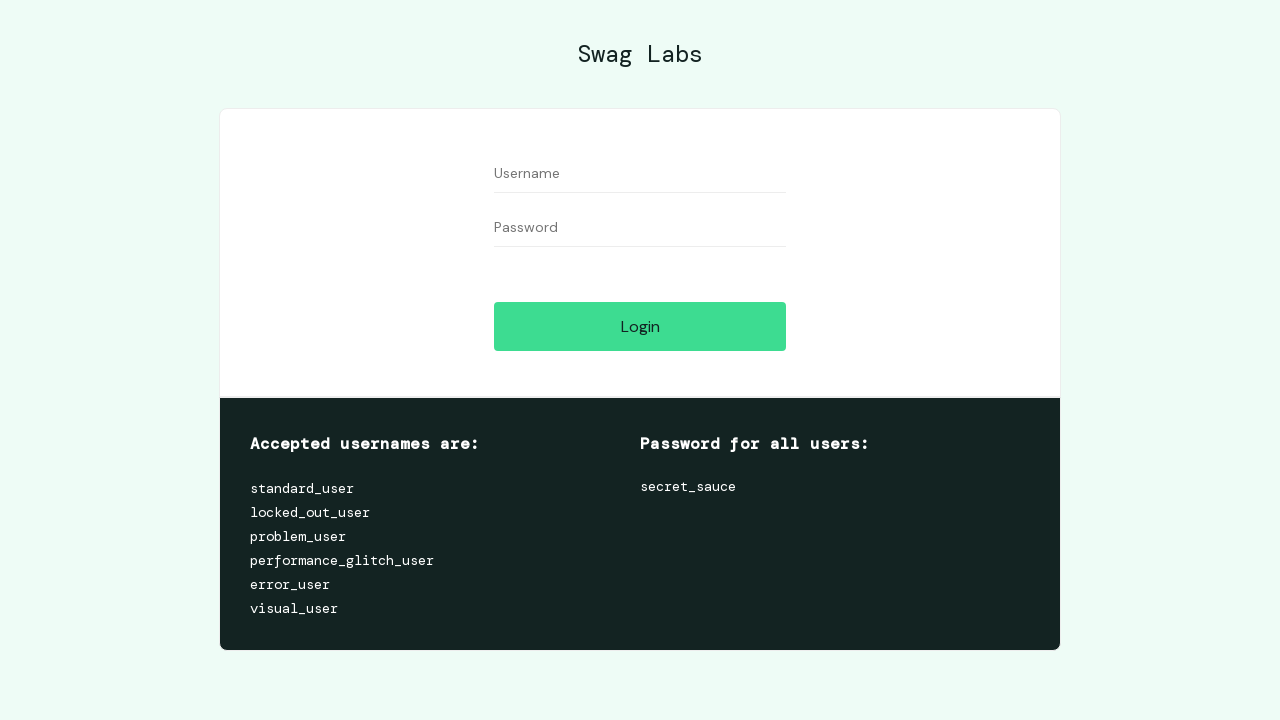

Filled username field with 'standard_user' on [data-test="username"]
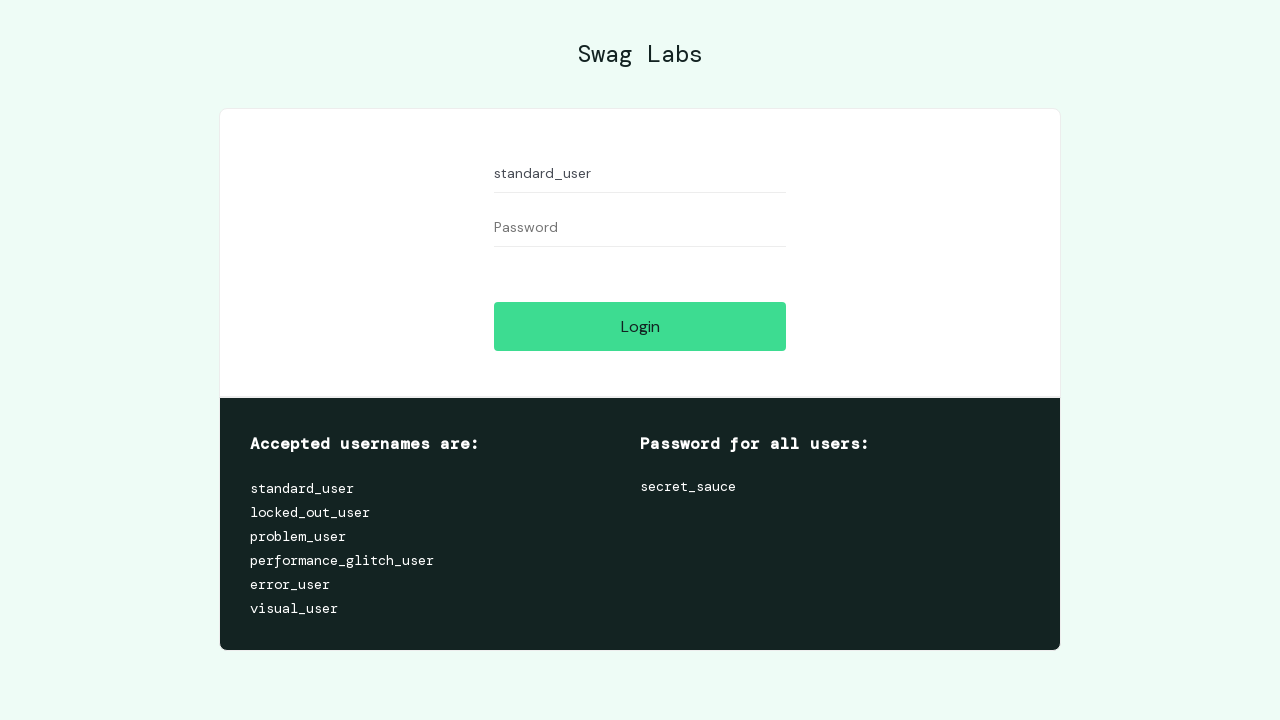

Clicked login button without filling password field at (640, 326) on [data-test="login-button"]
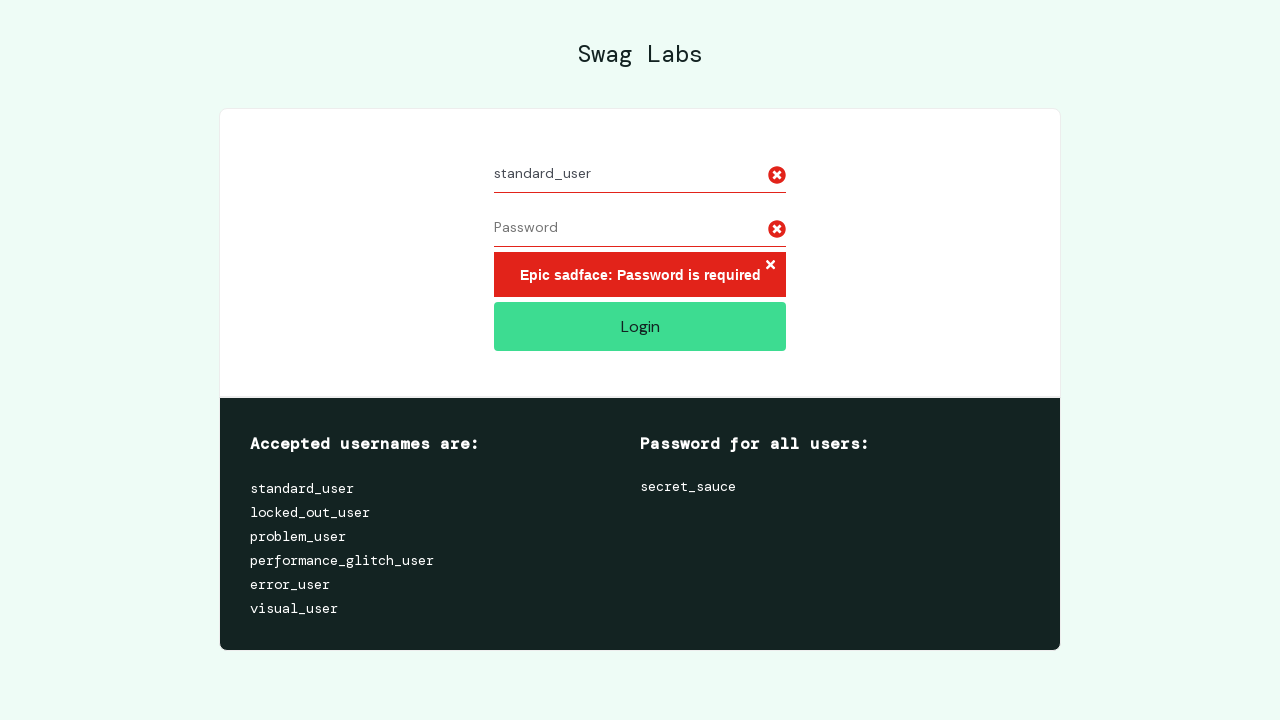

Password required error message is displayed
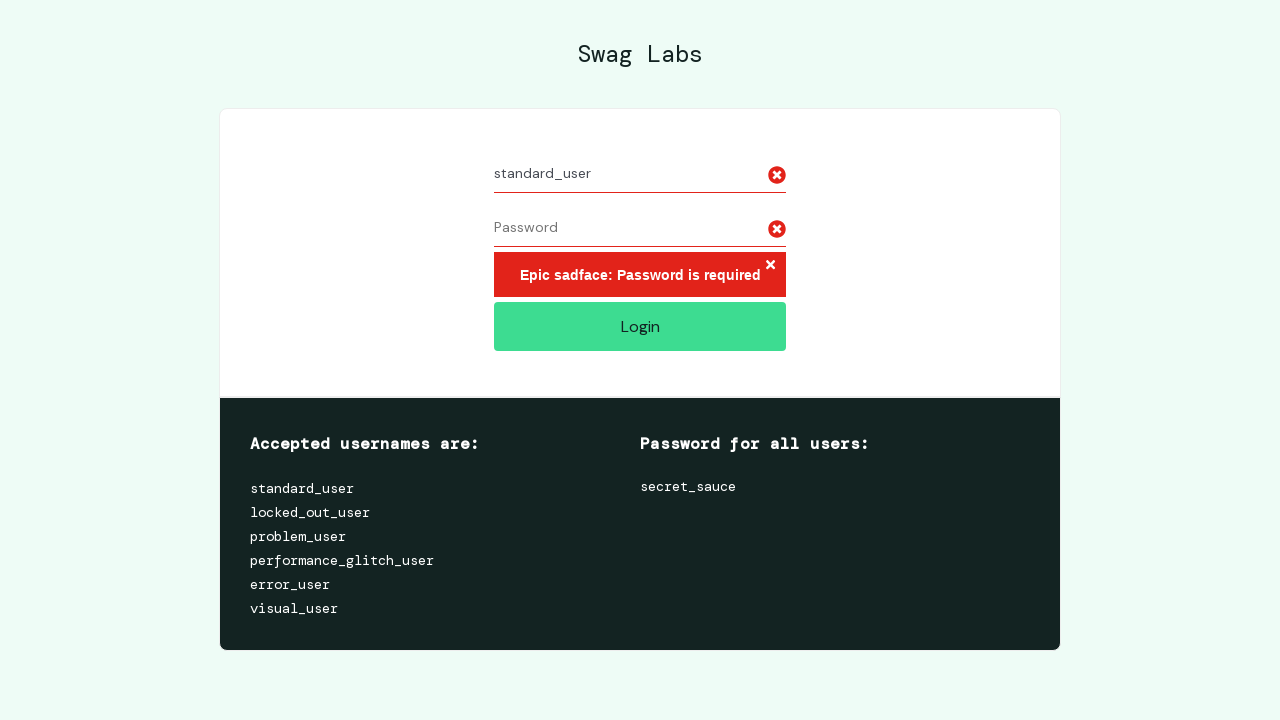

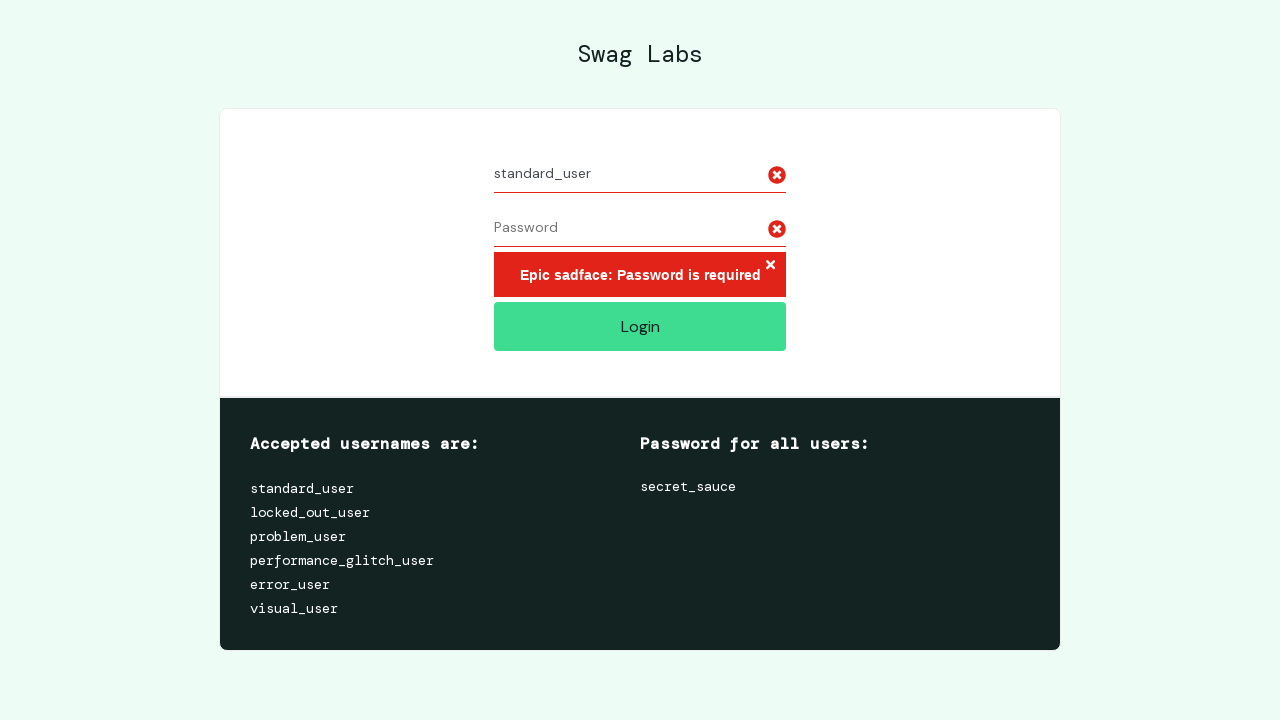